Tests dynamic loading by clicking a button and waiting for an element to appear

Starting URL: http://the-internet.herokuapp.com/dynamic_loading/2

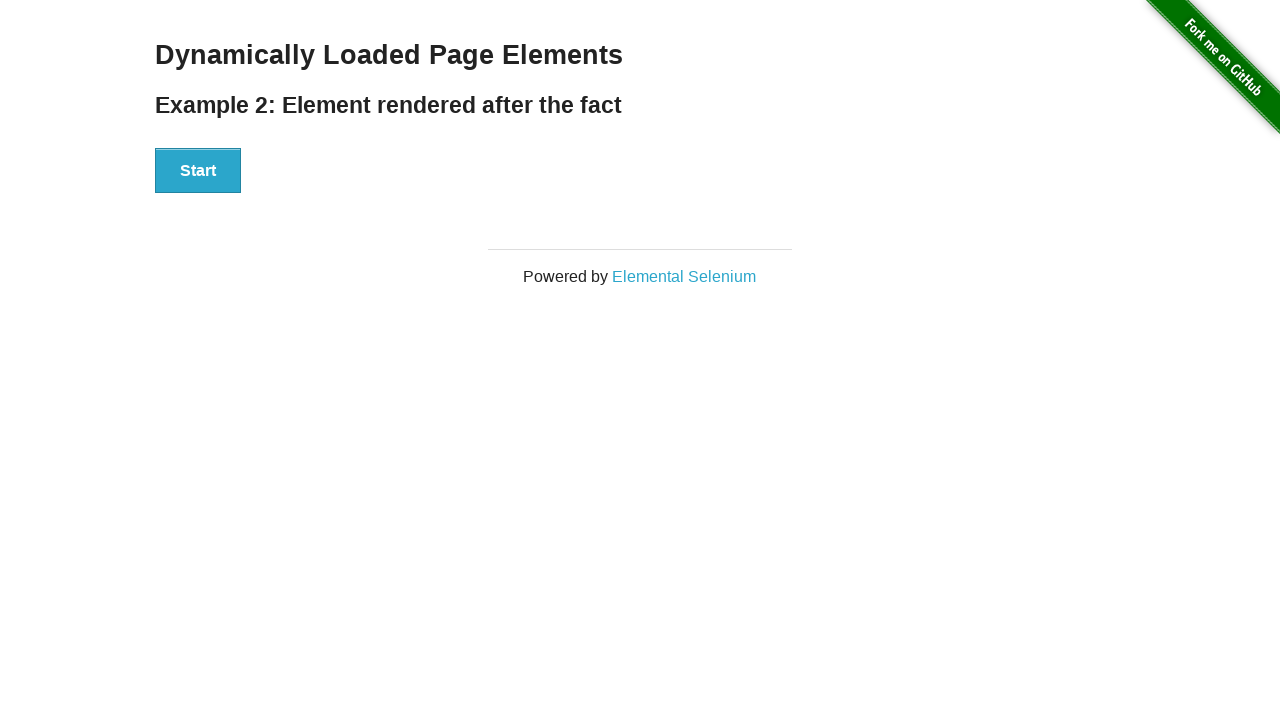

Clicked start button to trigger dynamic loading at (198, 171) on button
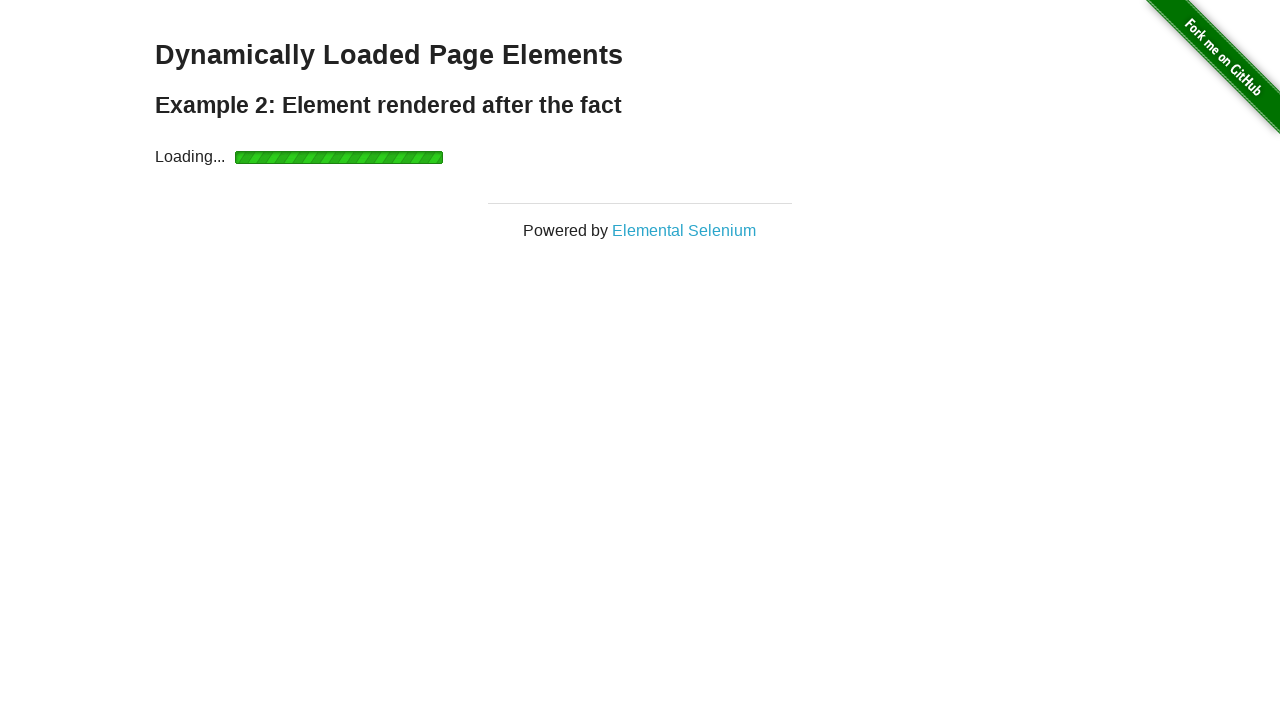

Finish element appeared after dynamic loading completed
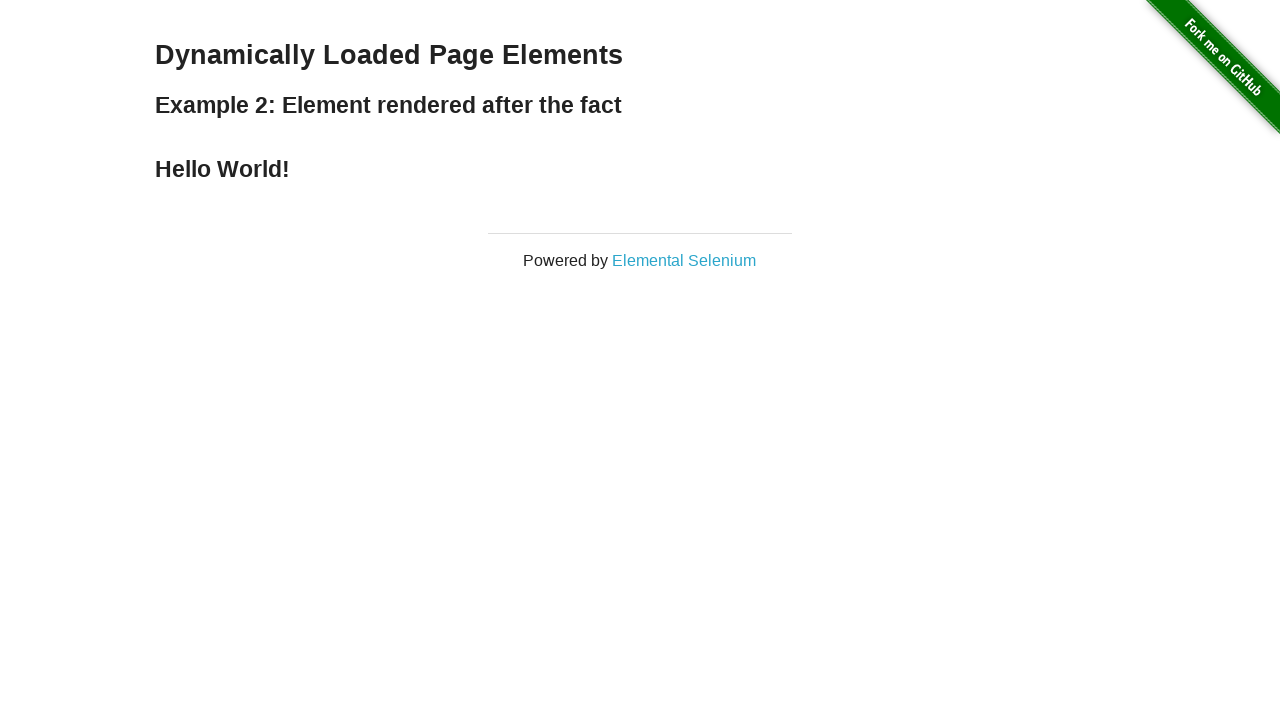

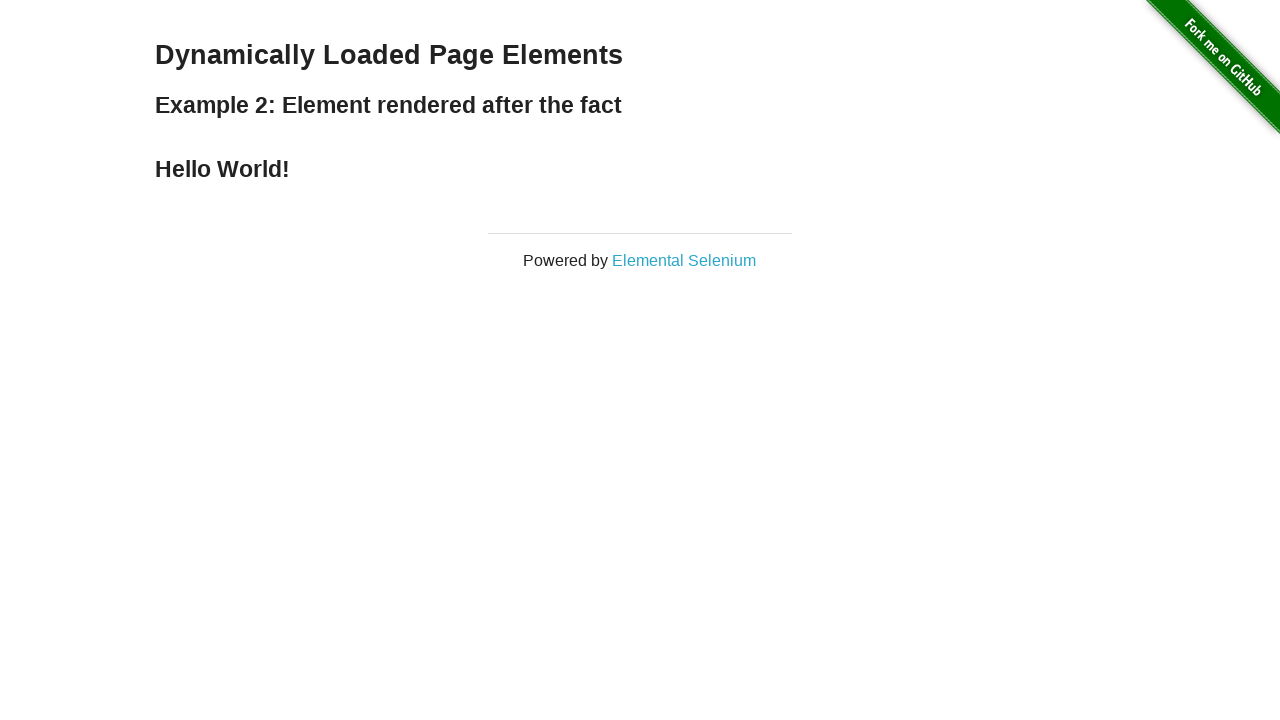